Tests modal functionality by clicking a button to open a modal dialog, then clicking the close button to dismiss it using JavaScript execution

Starting URL: https://formy-project.herokuapp.com/modal

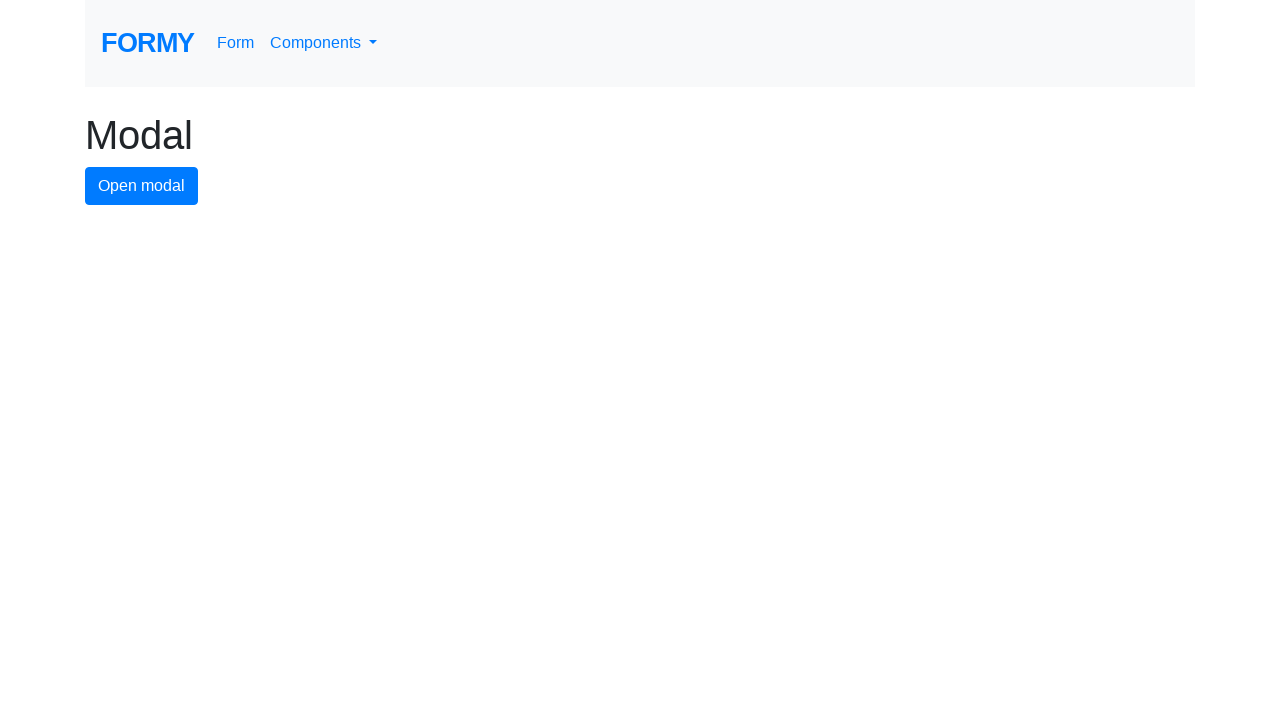

Clicked modal button to open the modal dialog at (142, 186) on #modal-button
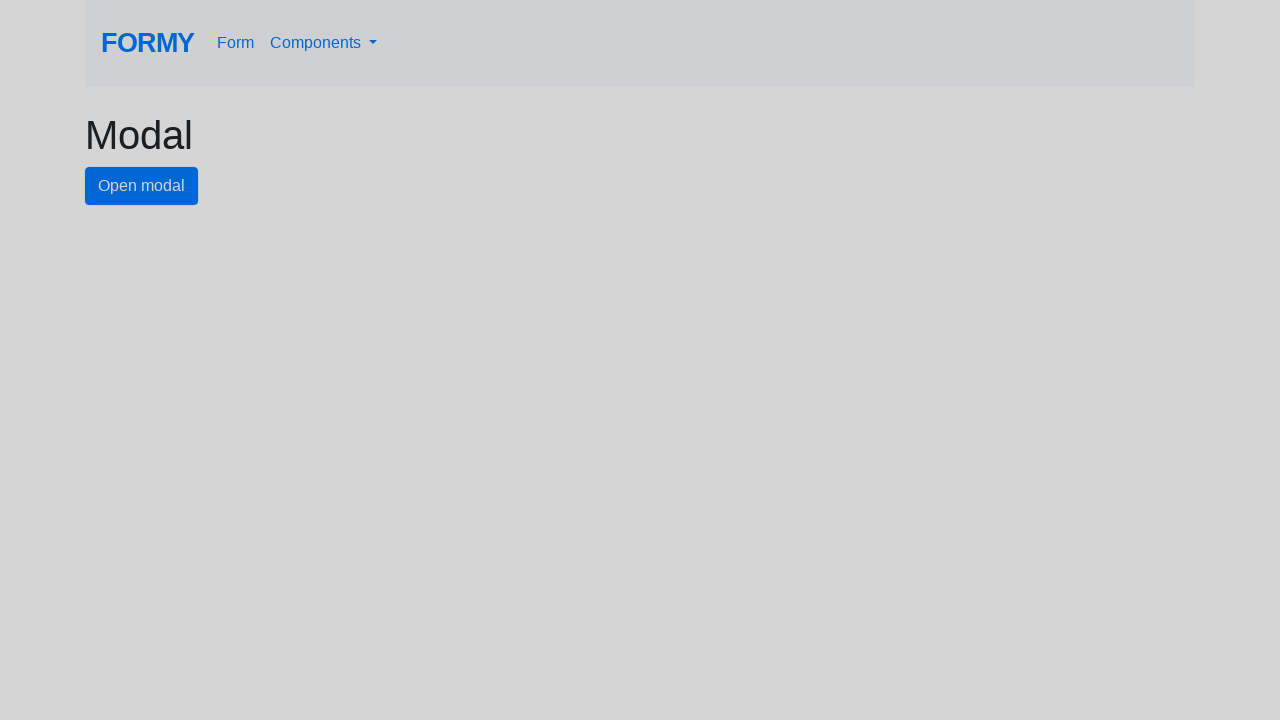

Modal dialog opened and close button became visible
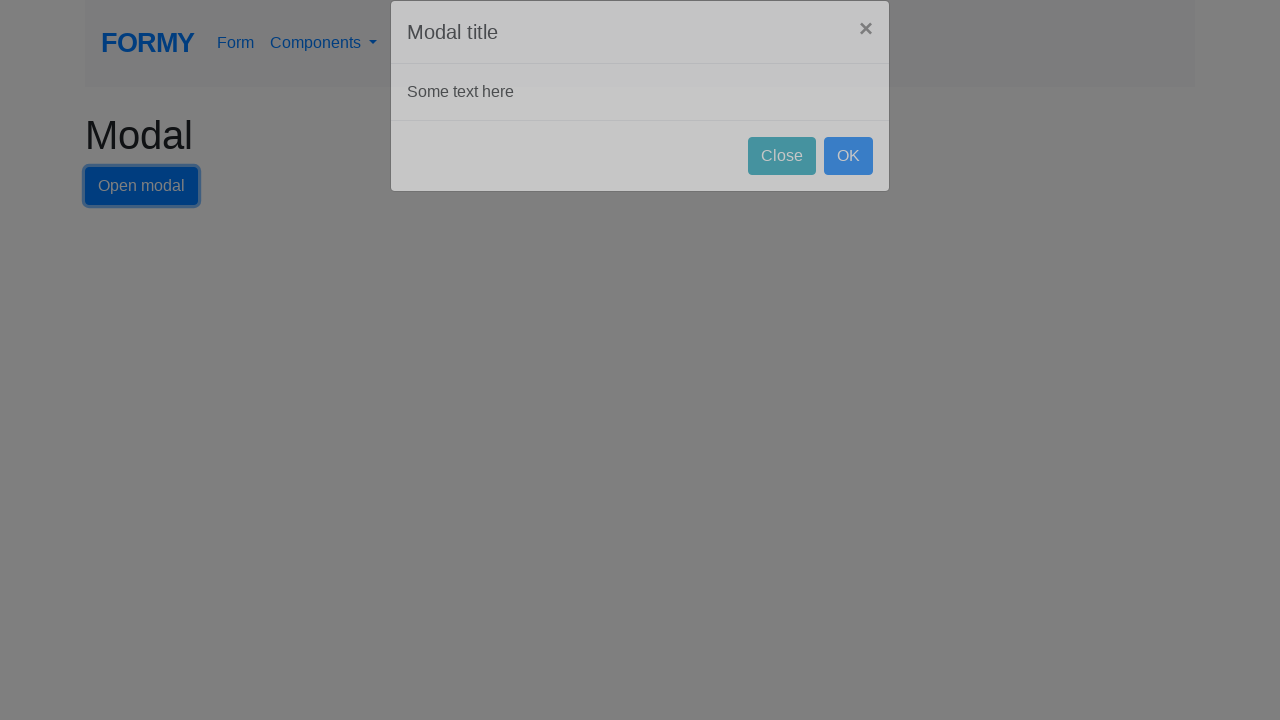

Clicked close button to dismiss the modal dialog at (782, 184) on #close-button
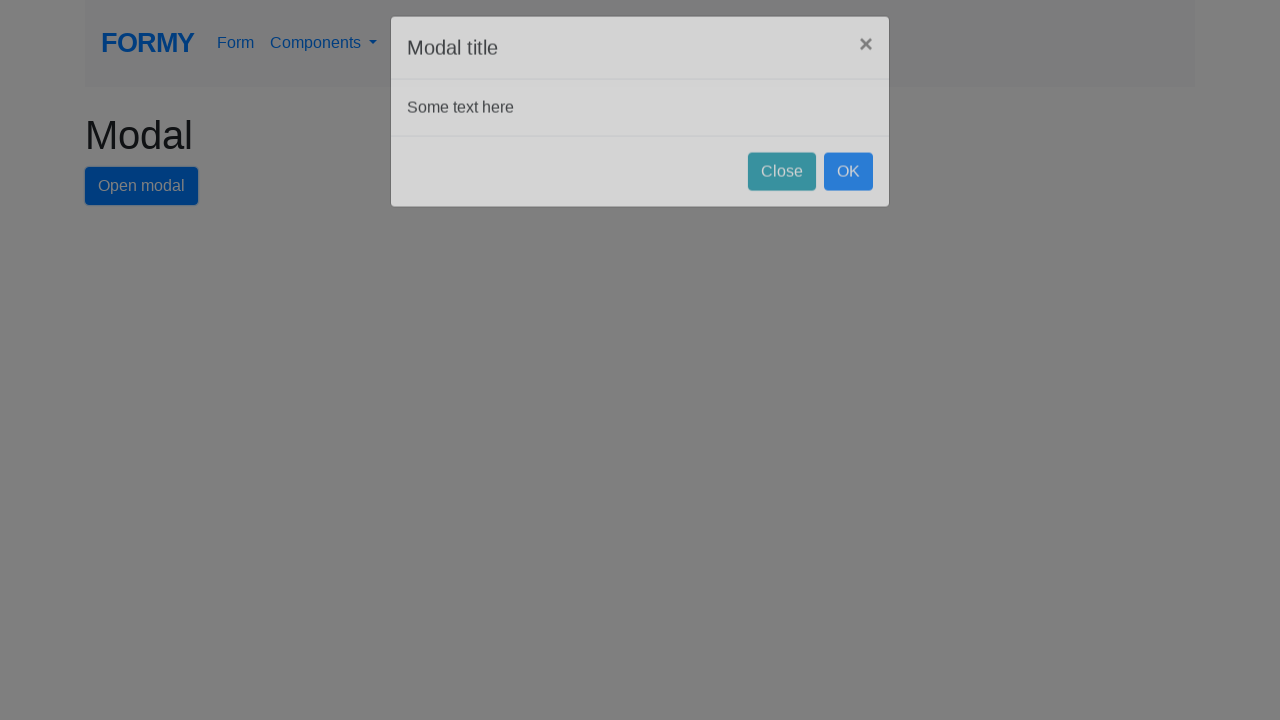

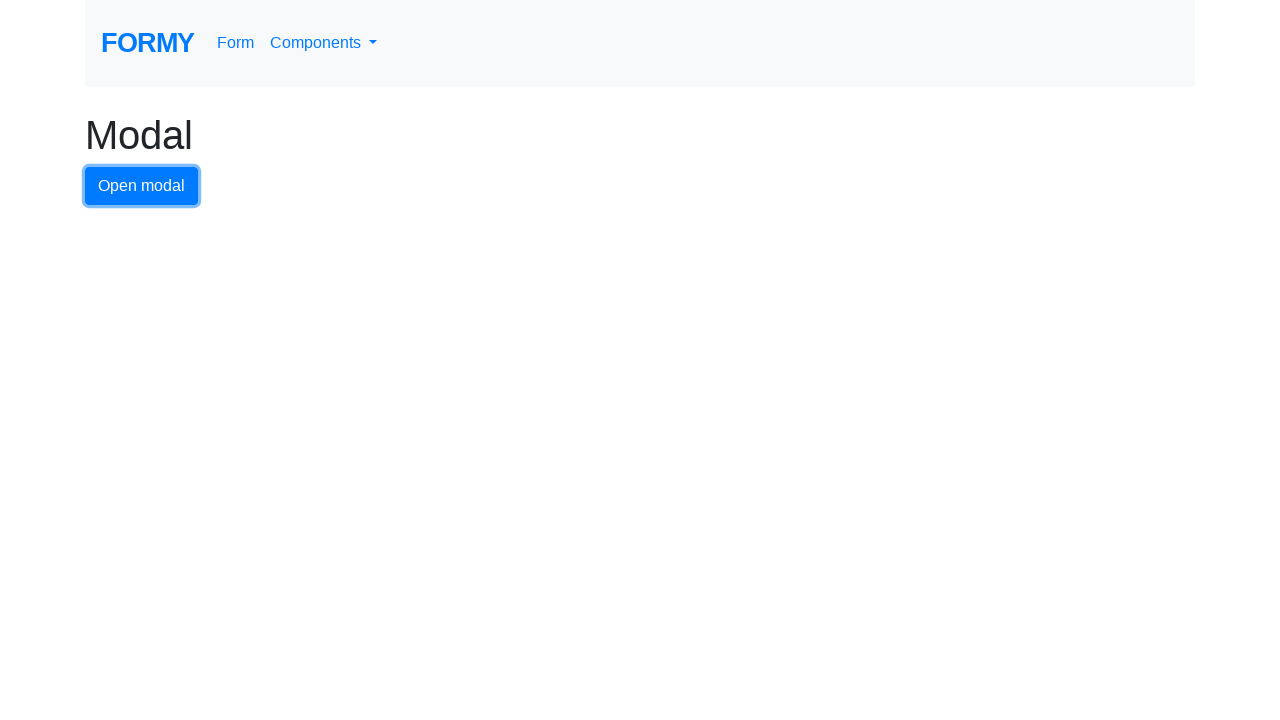